Tests marking all todo items as completed using the toggle all checkbox

Starting URL: https://demo.playwright.dev/todomvc

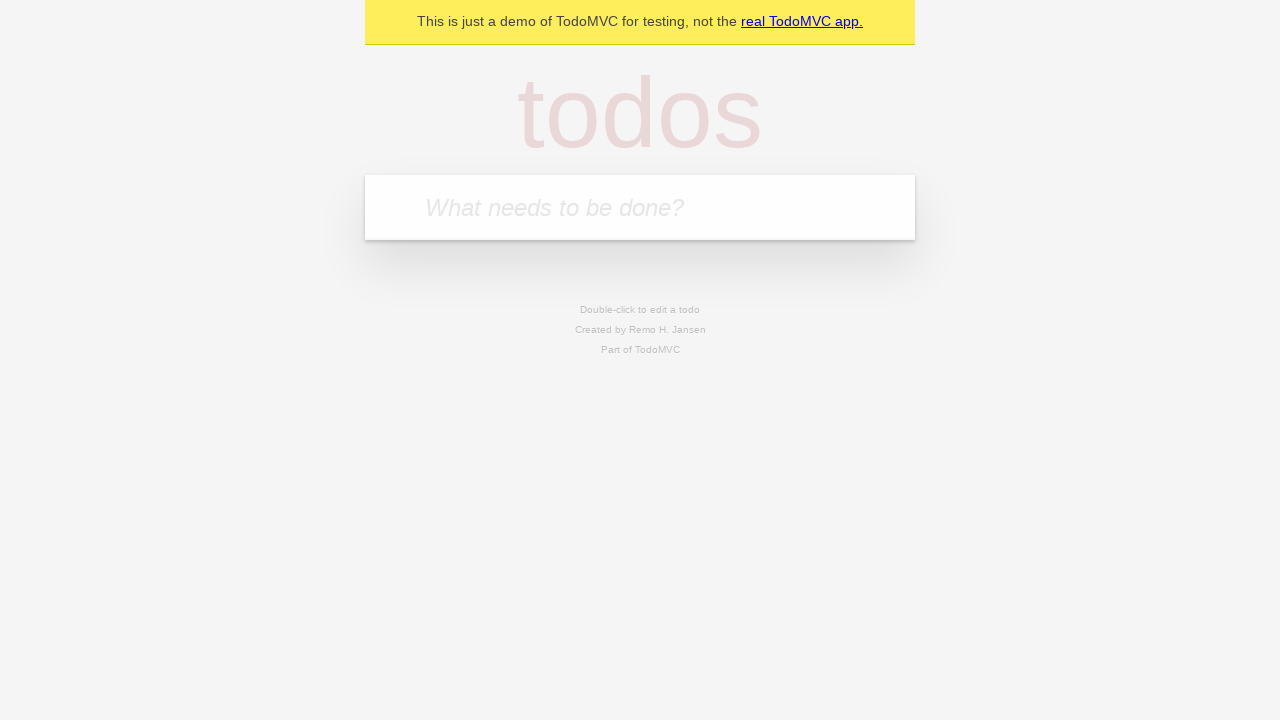

Navigated to TodoMVC demo page
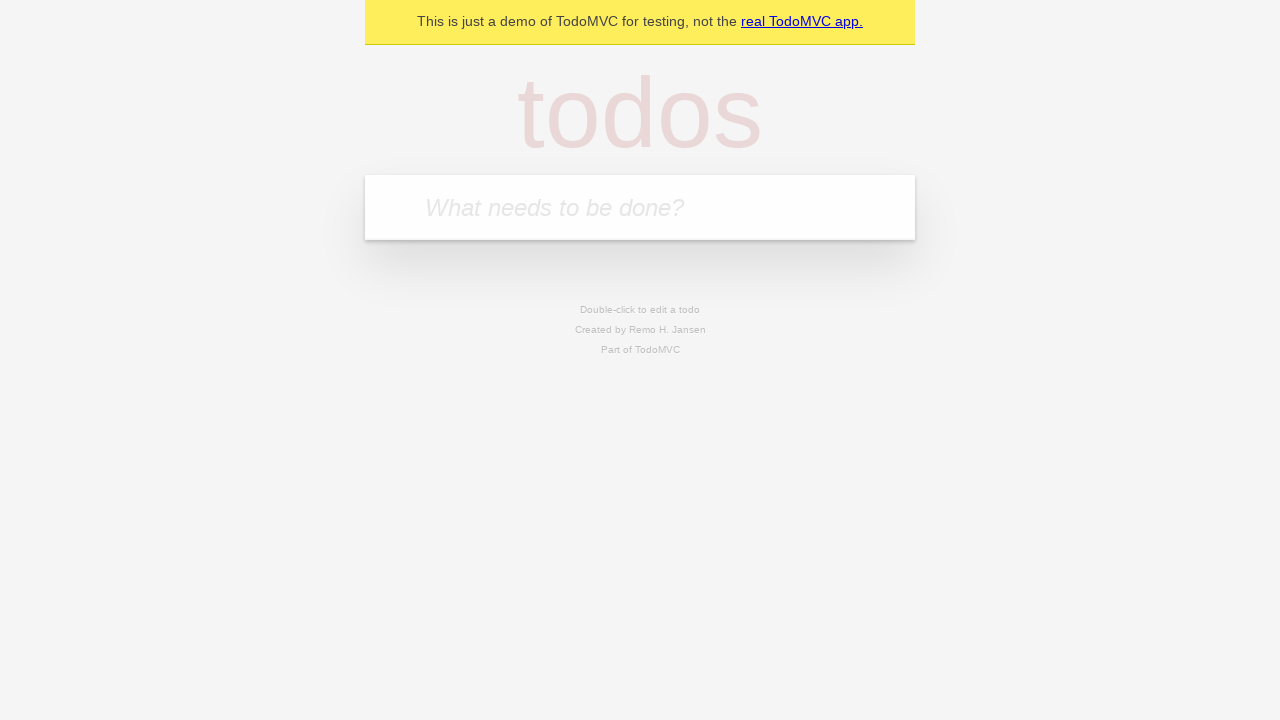

Located the new todo input field
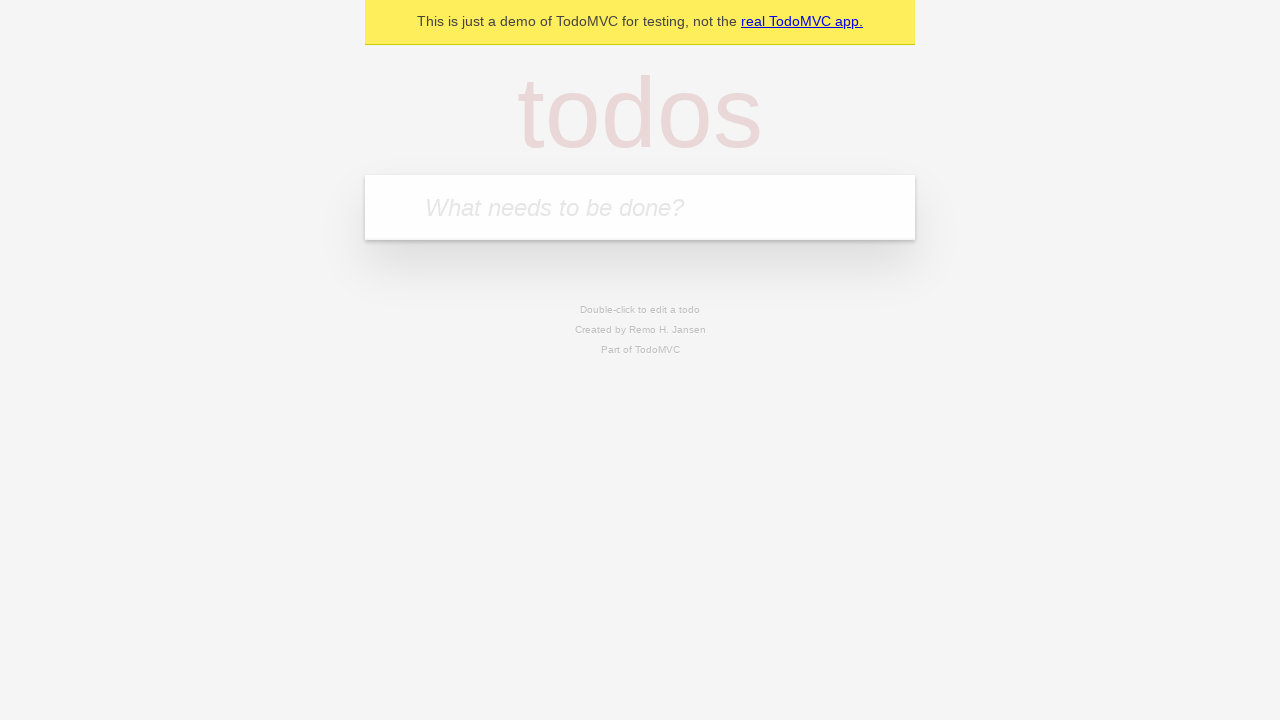

Filled first todo: 'buy some cheese' on internal:attr=[placeholder="What needs to be done?"i]
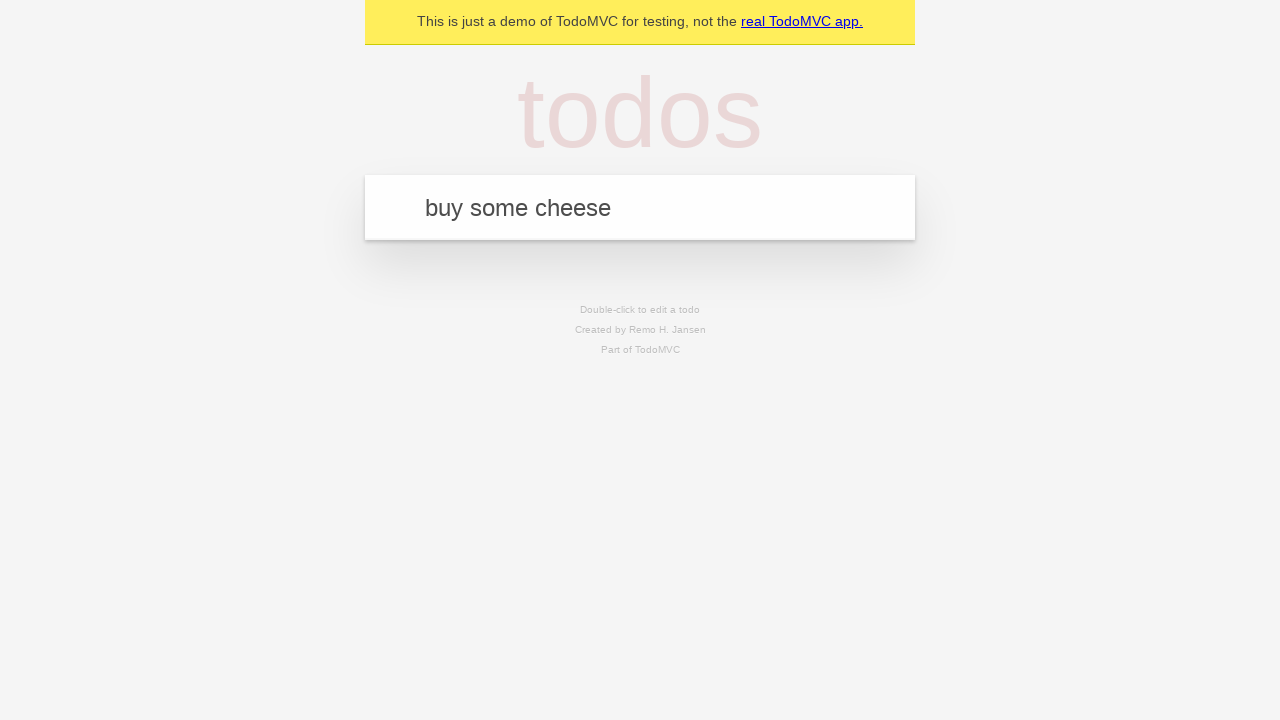

Pressed Enter to create first todo on internal:attr=[placeholder="What needs to be done?"i]
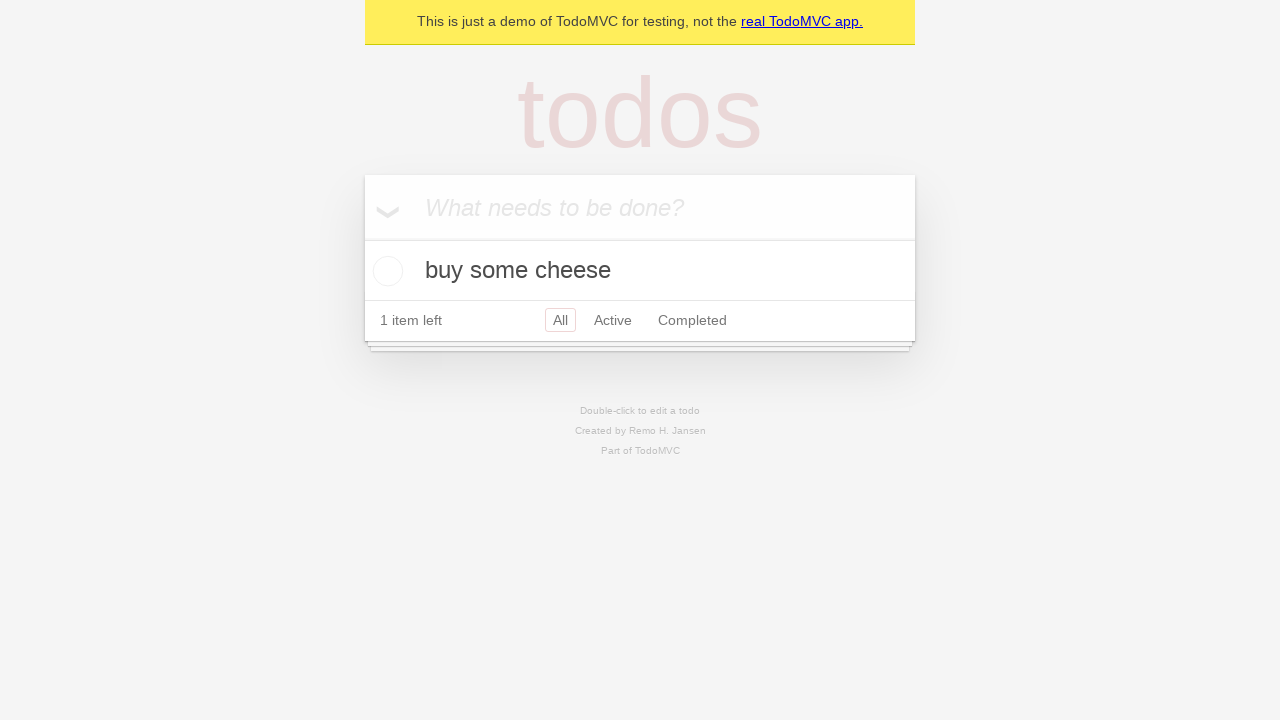

Filled second todo: 'feed the cat' on internal:attr=[placeholder="What needs to be done?"i]
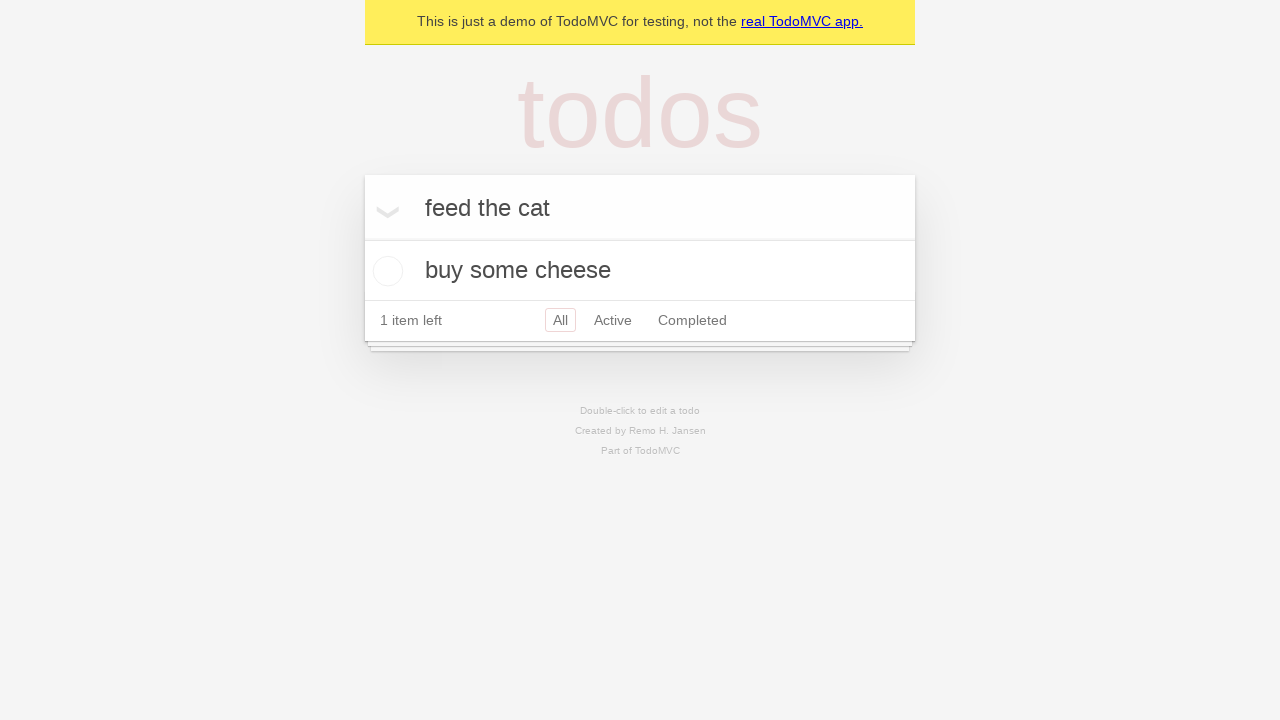

Pressed Enter to create second todo on internal:attr=[placeholder="What needs to be done?"i]
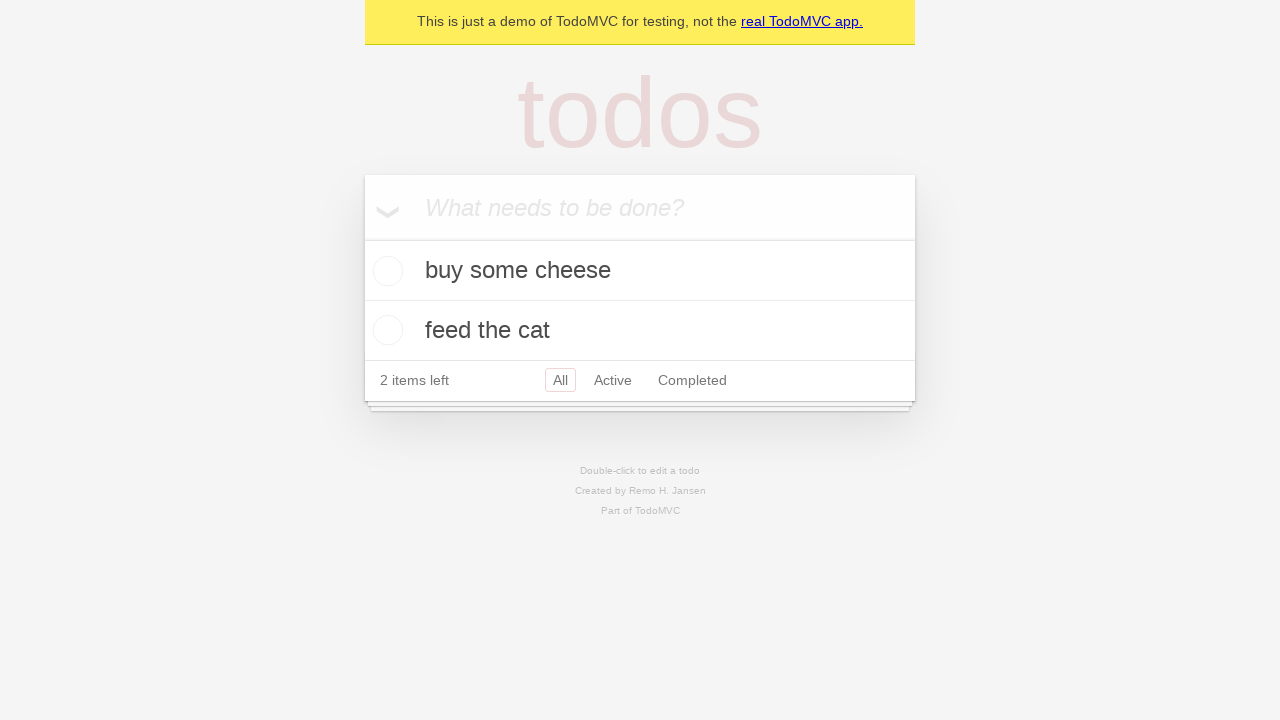

Filled third todo: 'book a doctors appointment' on internal:attr=[placeholder="What needs to be done?"i]
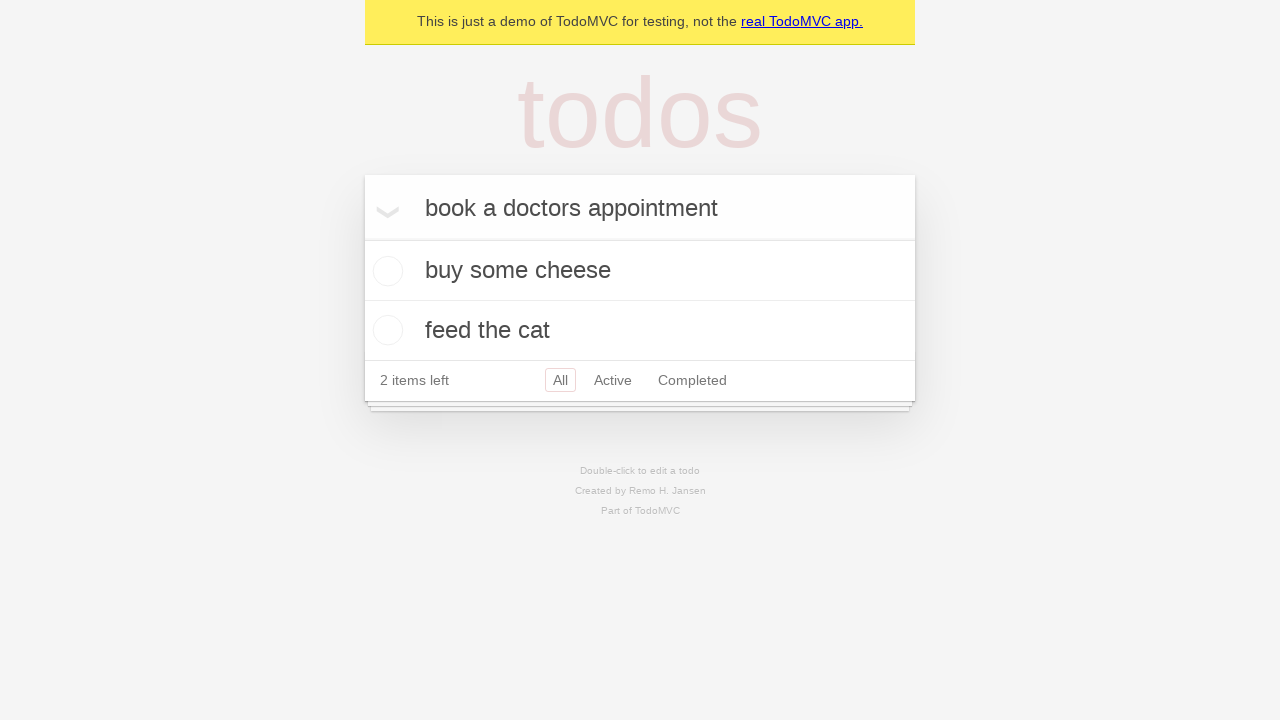

Pressed Enter to create third todo on internal:attr=[placeholder="What needs to be done?"i]
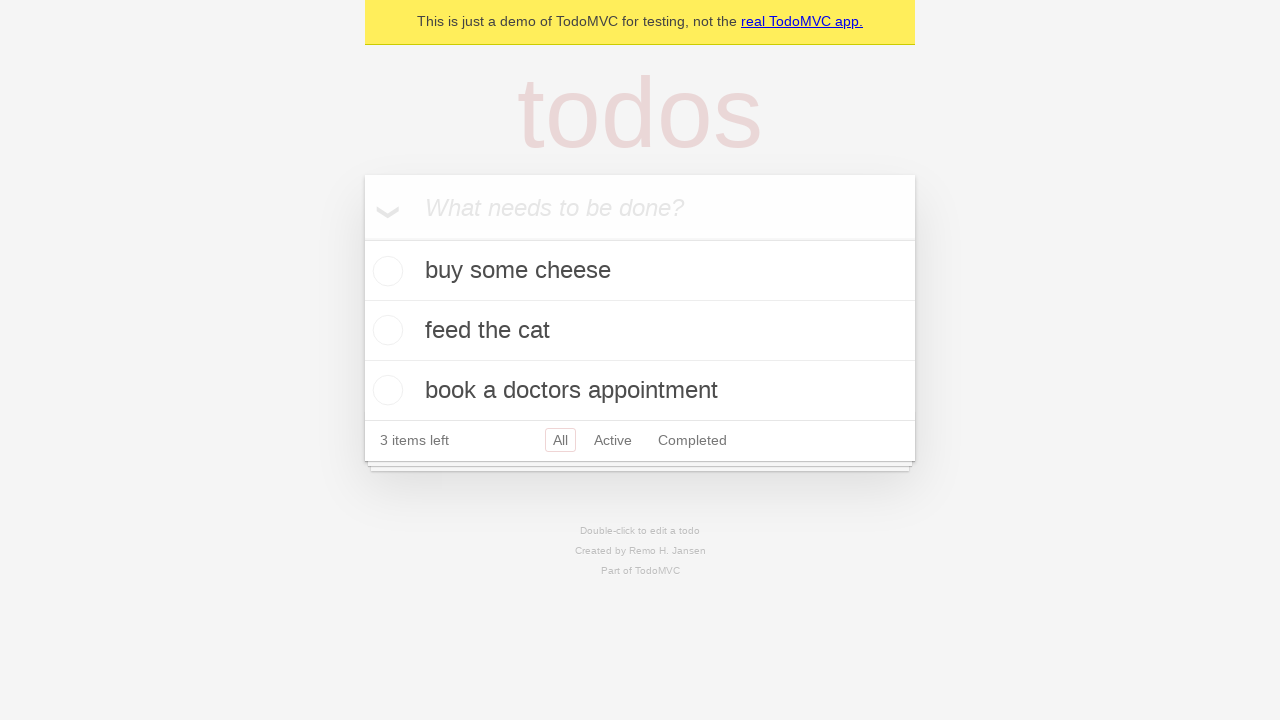

Waited for todo items to be rendered
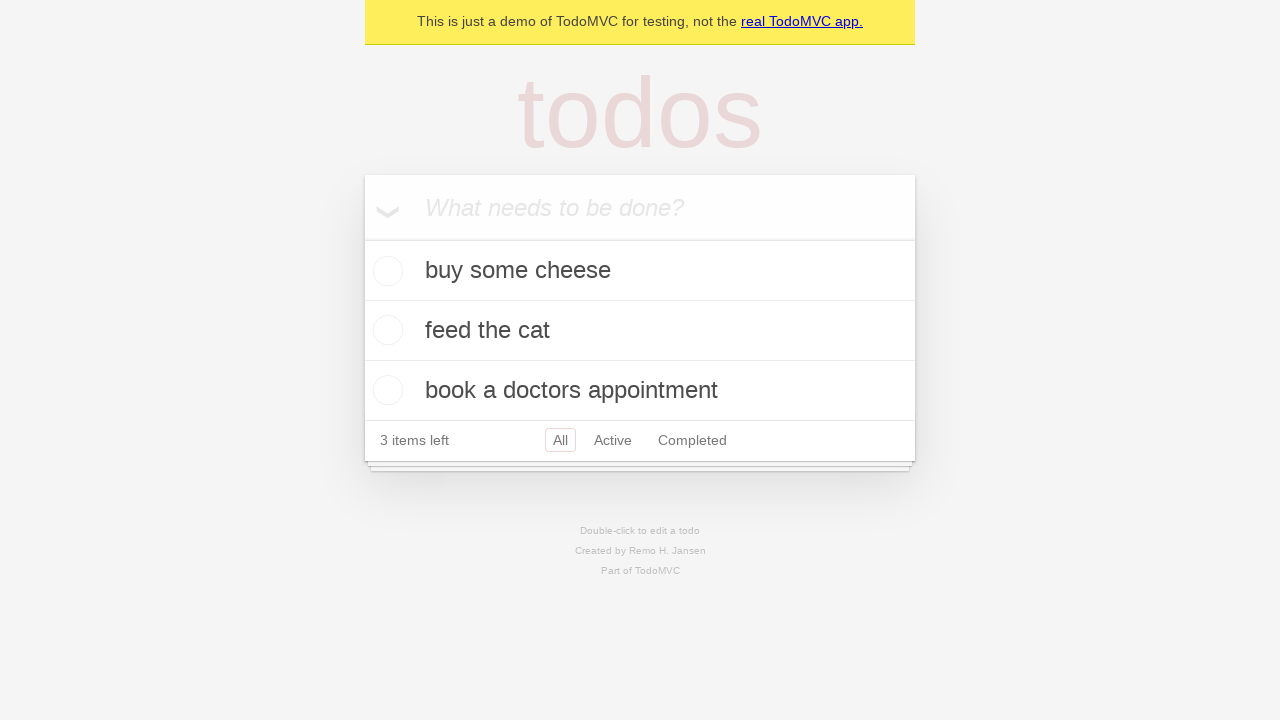

Clicked 'Mark all as complete' checkbox to toggle all todos as completed at (362, 238) on internal:label="Mark all as complete"i
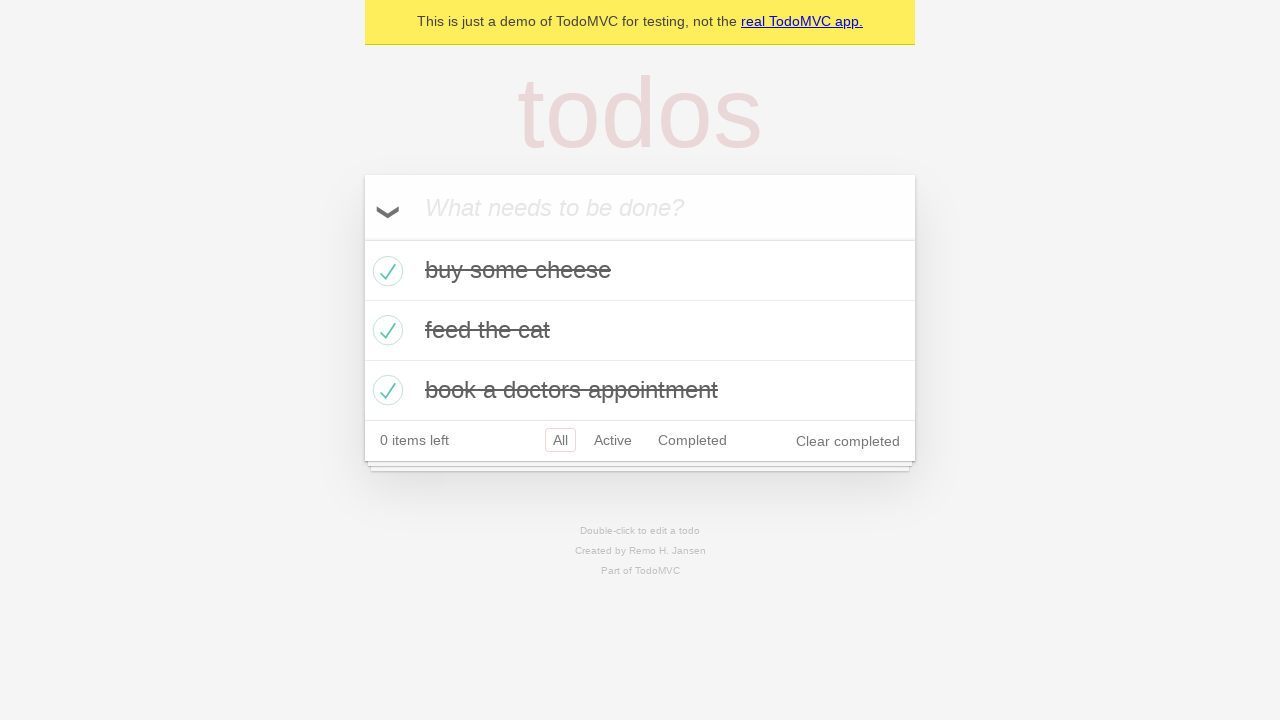

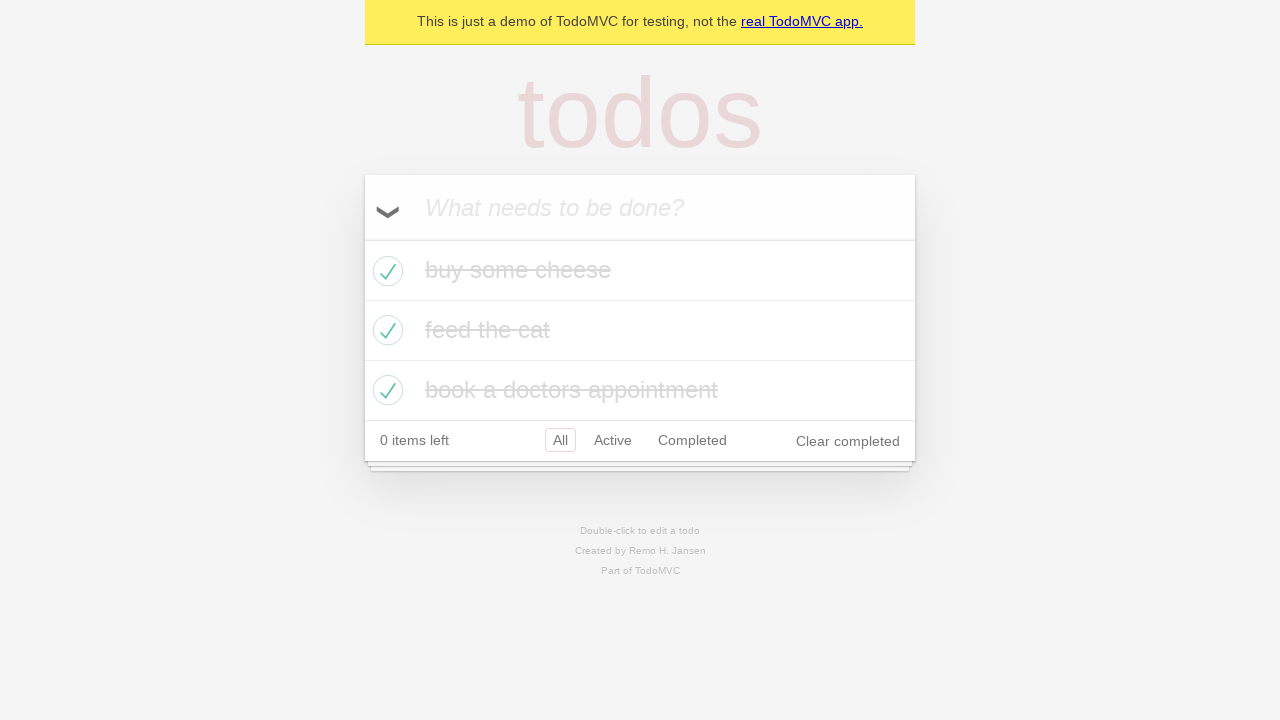